Tests drag and drop functionality within an iframe by dragging an element from source to target location

Starting URL: https://jqueryui.com/droppable/

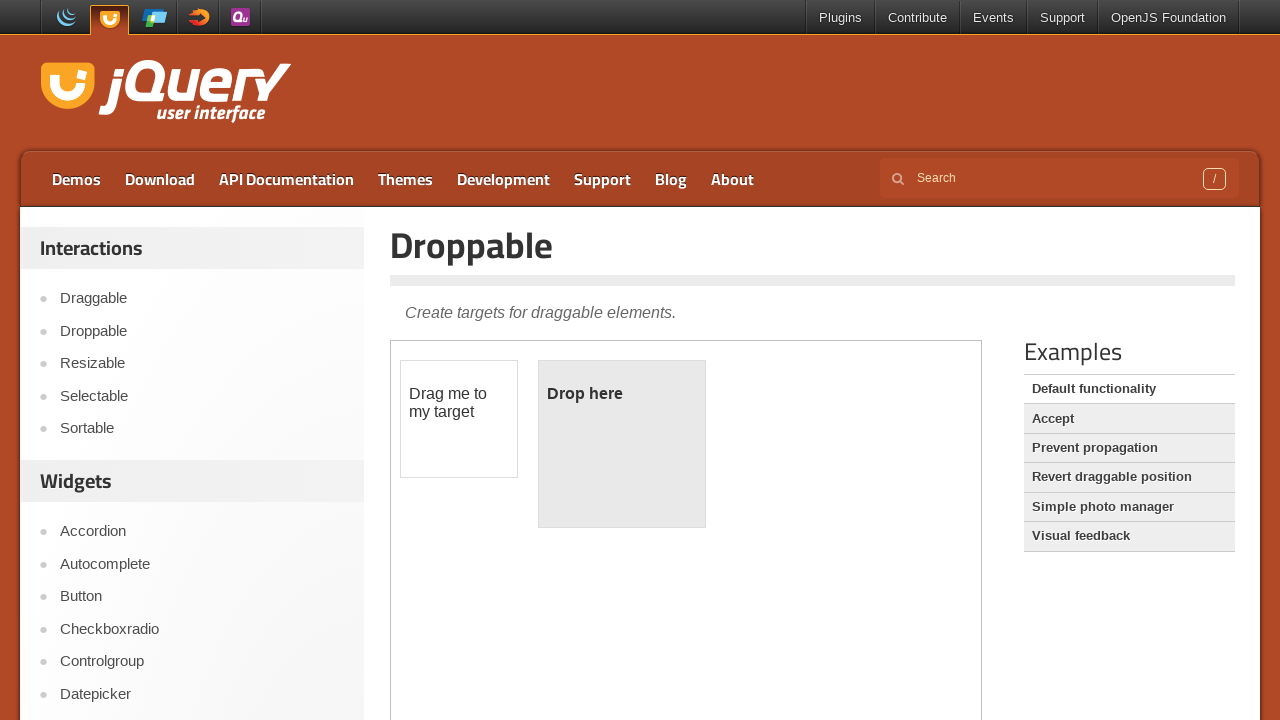

Located the iframe containing drag and drop demo
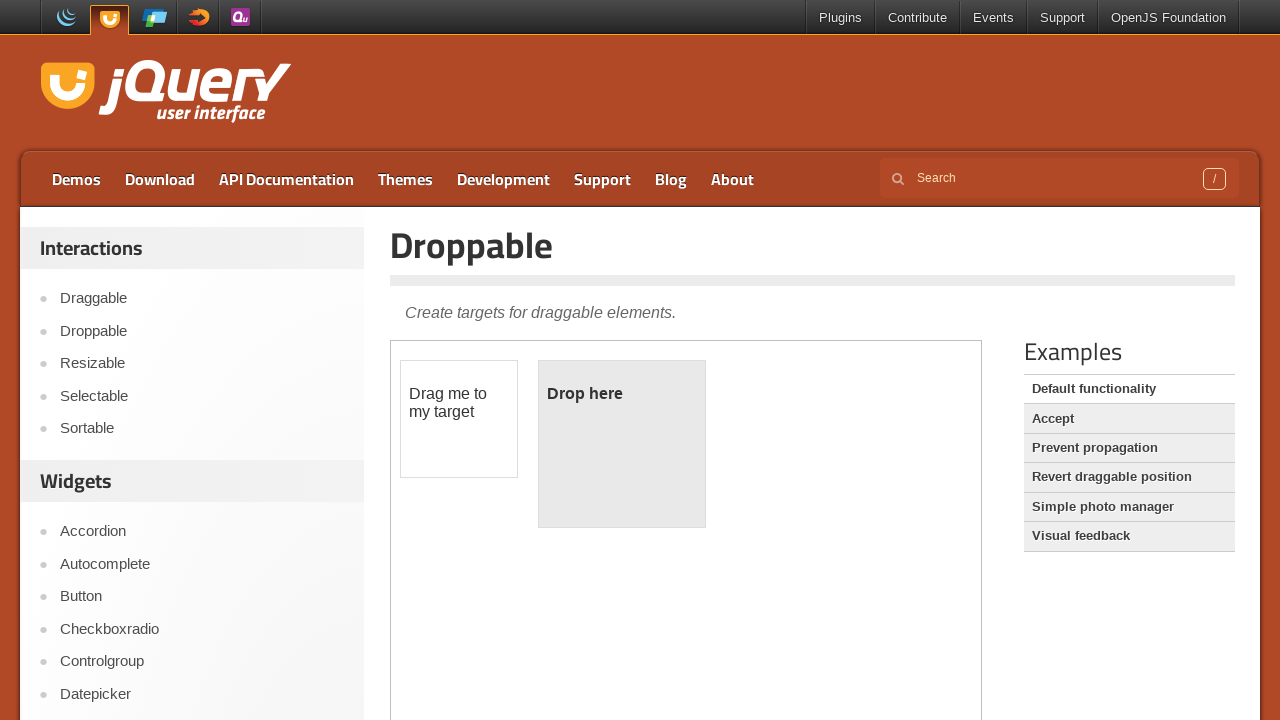

Located the draggable element within the iframe
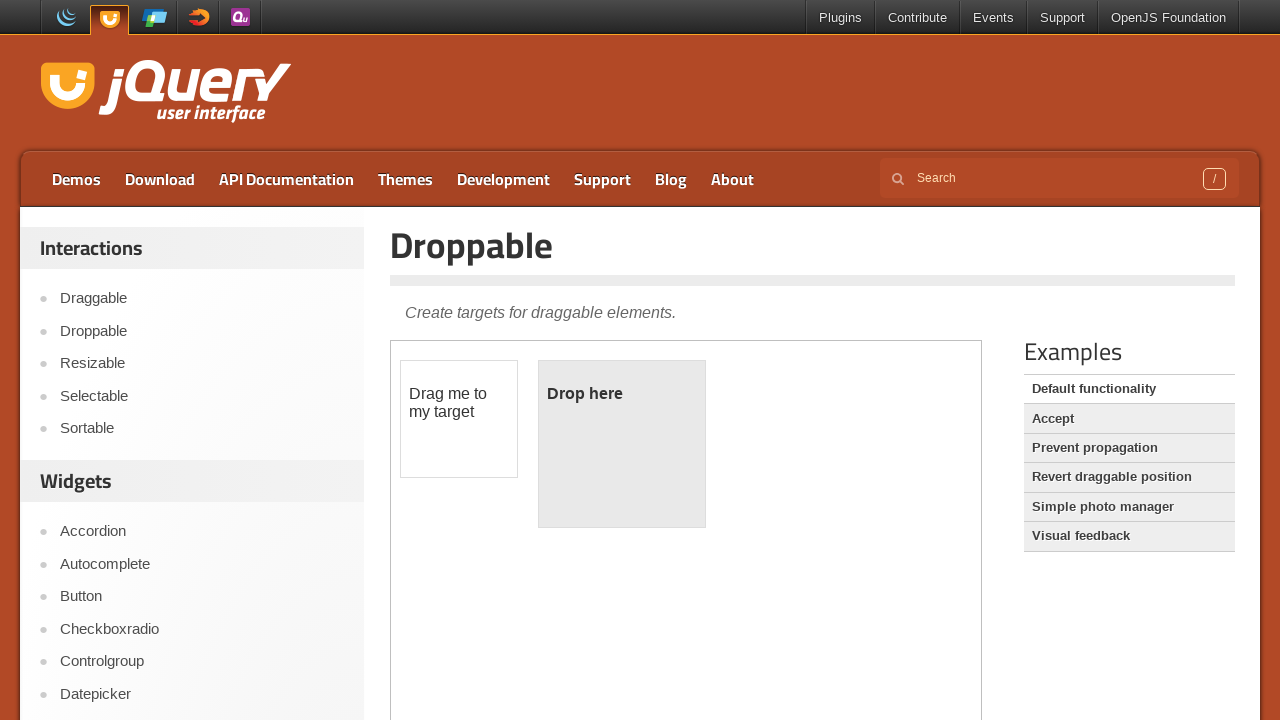

Located the droppable target element within the iframe
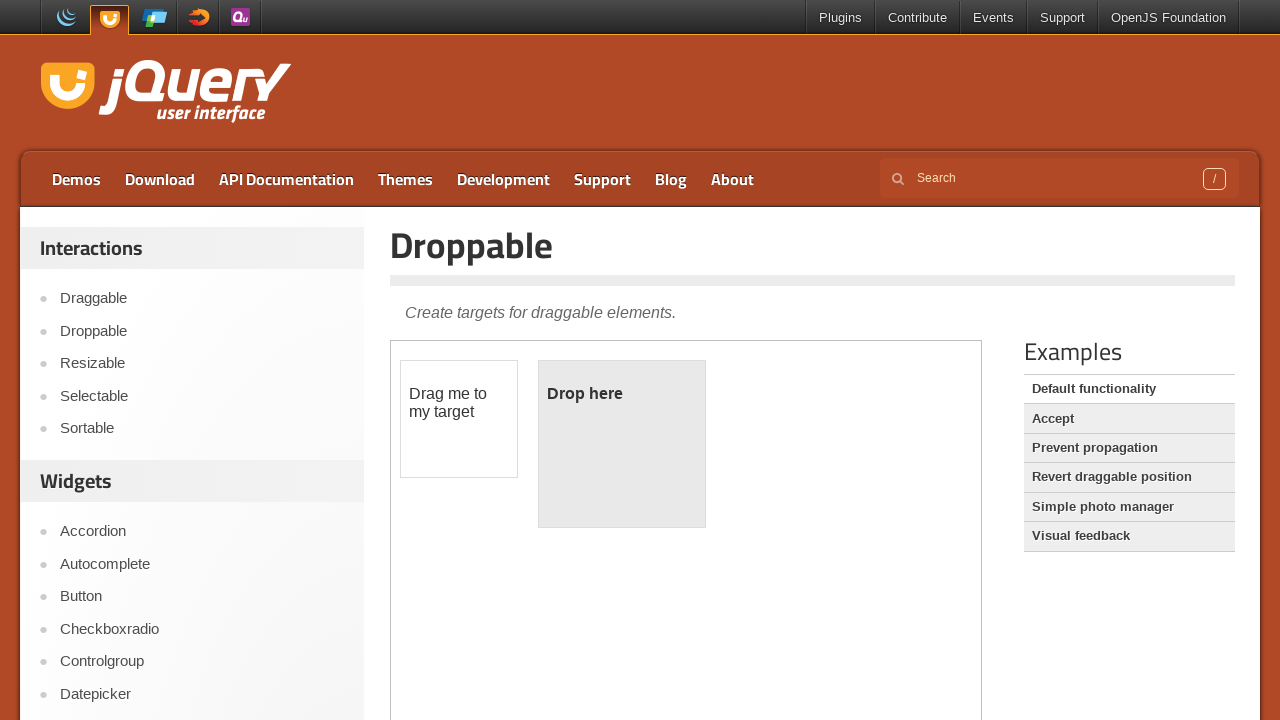

Dragged the draggable element to the droppable target at (622, 444)
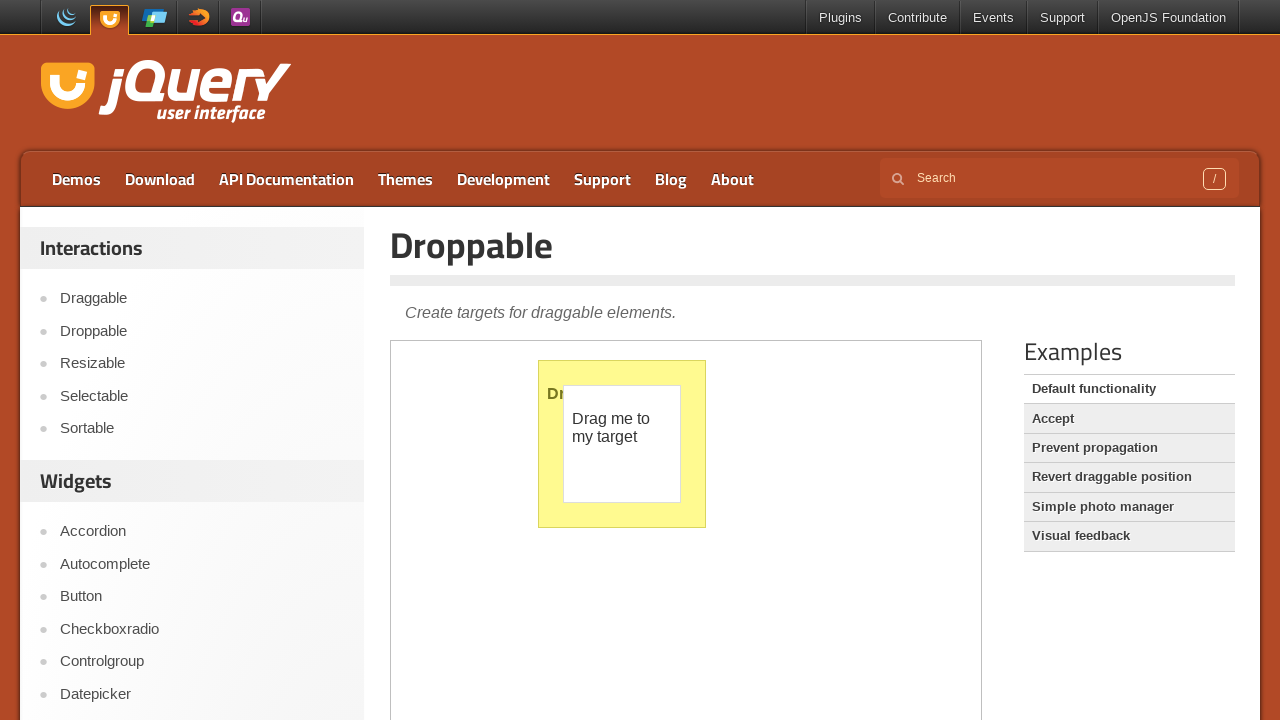

Waited 2 seconds to observe the drag and drop result
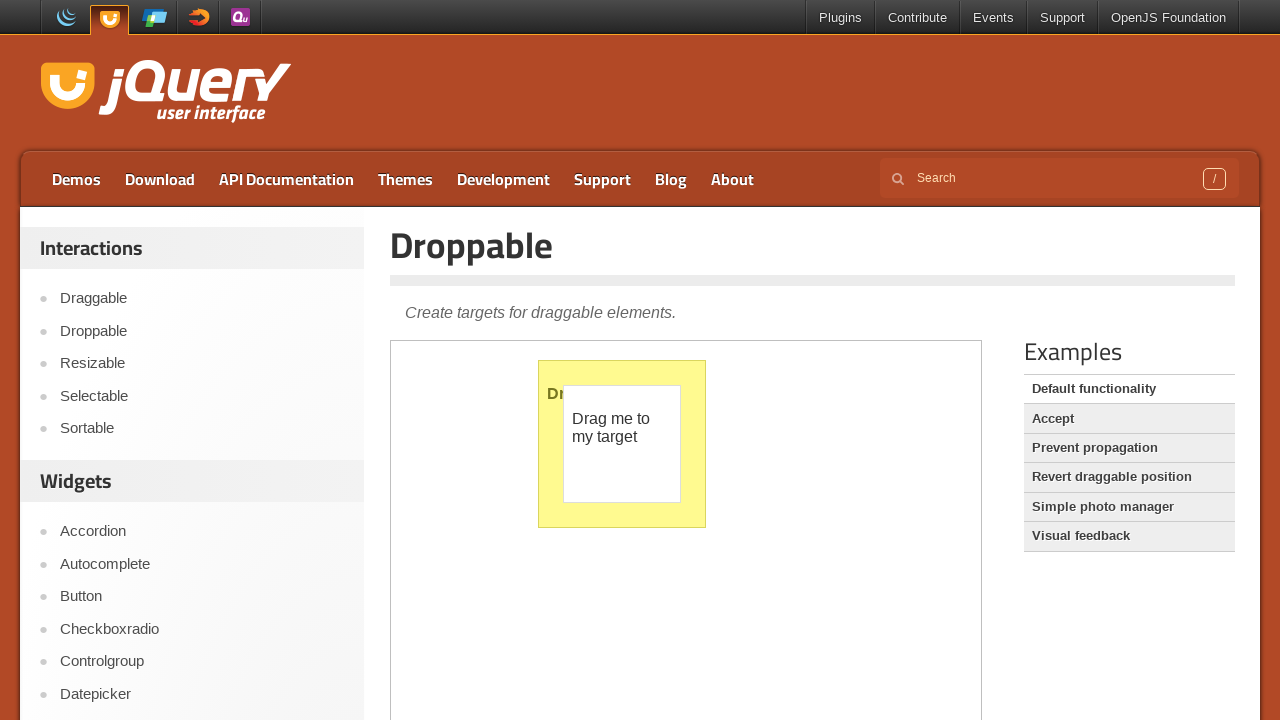

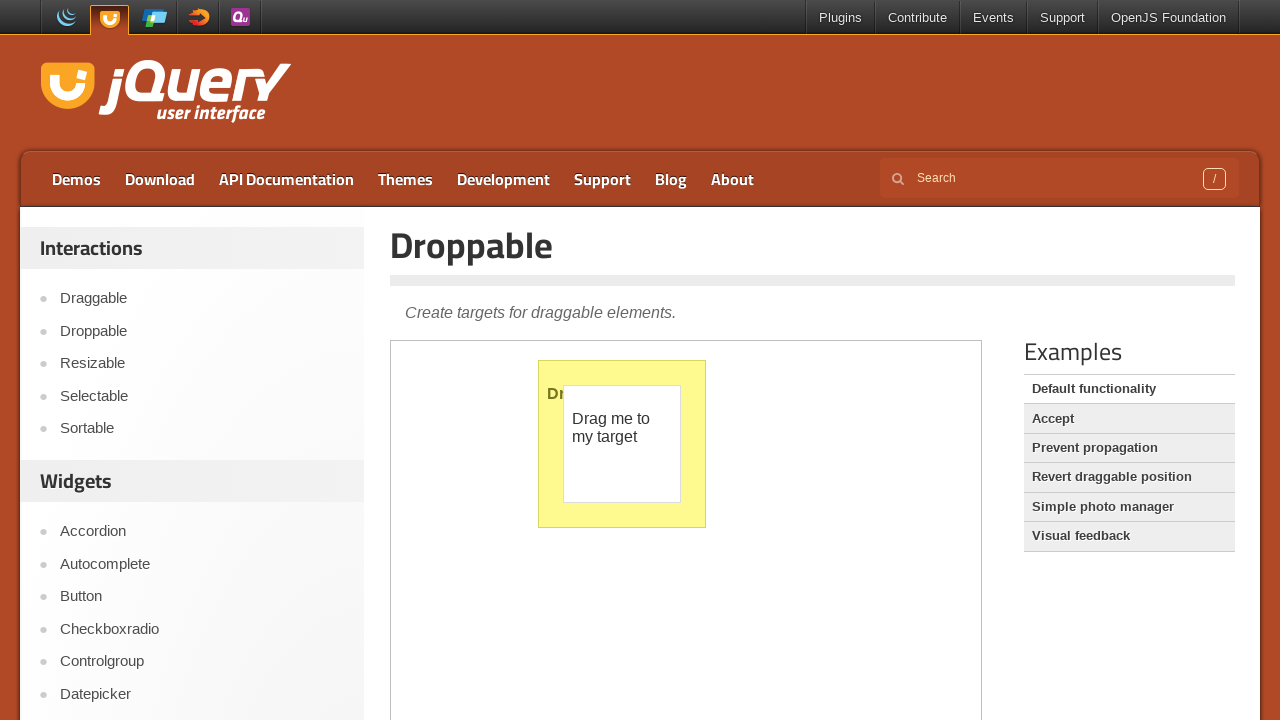